Tests basic drag and drop functionality by dragging column A to column B on the Expand Testing practice site.

Starting URL: https://practice.expandtesting.com/drag-and-drop

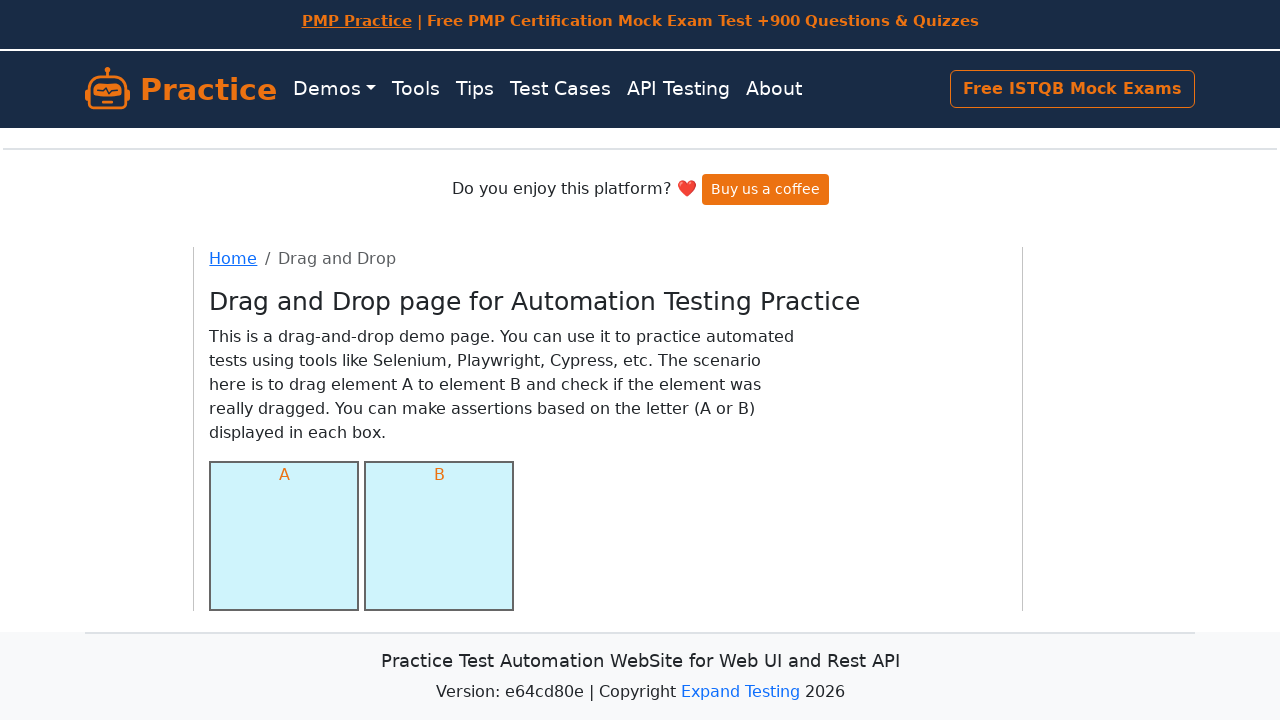

Waited for column A element to be visible
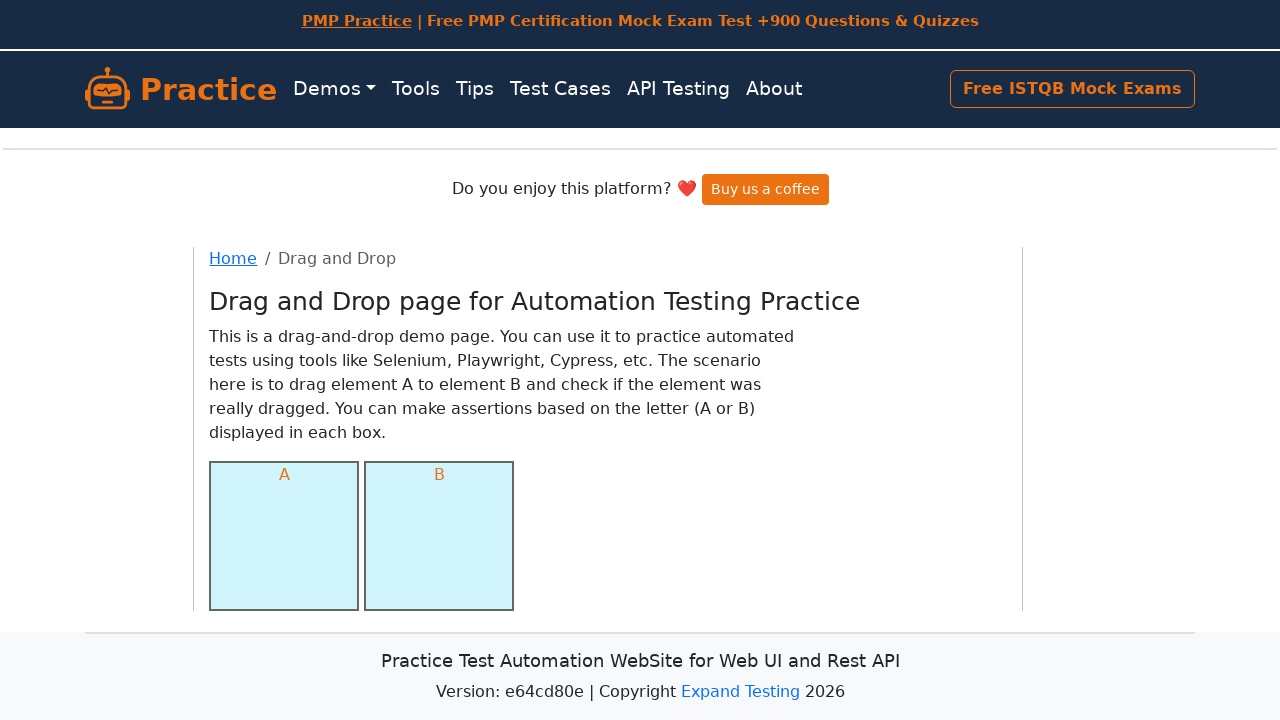

Waited for column B element to be visible
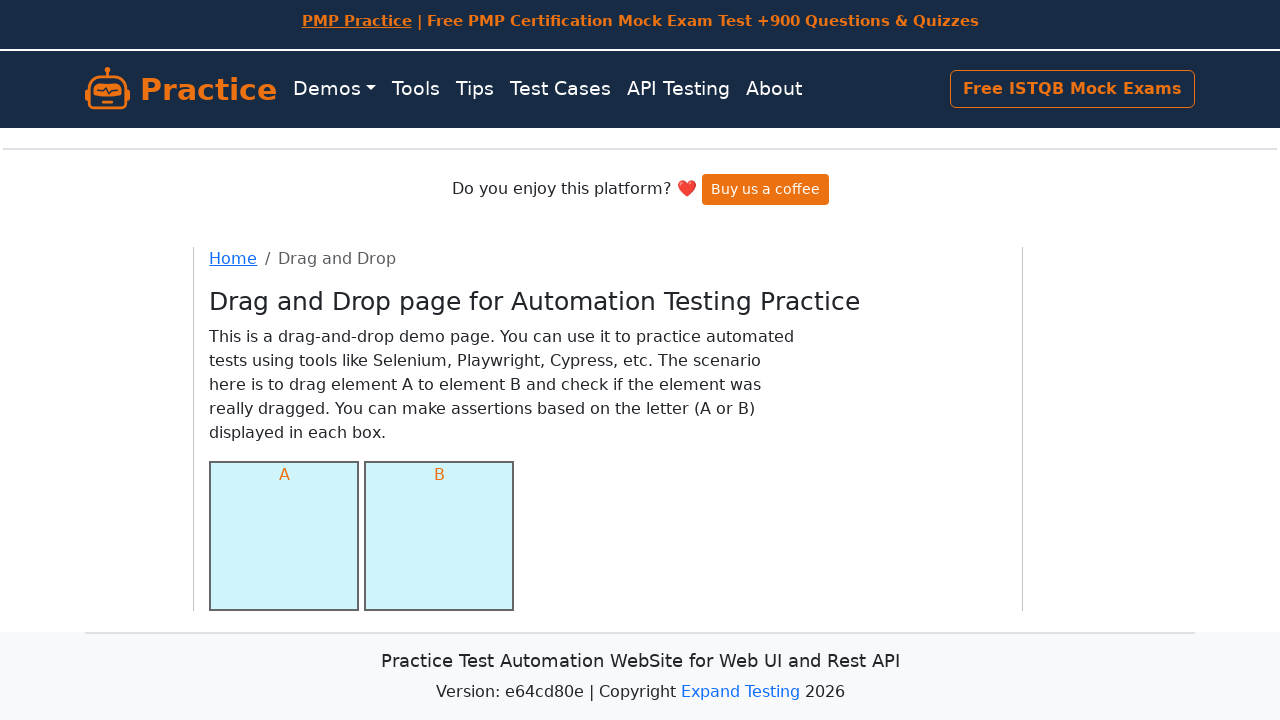

Located column A element
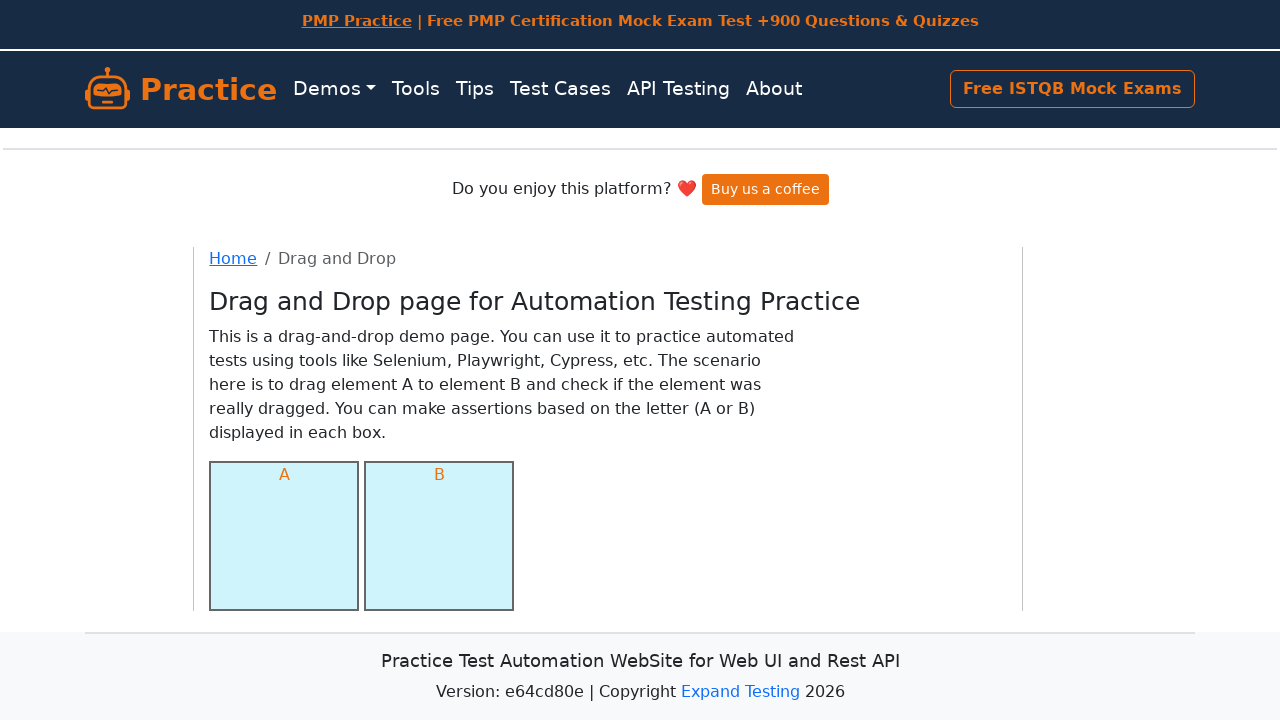

Located column B element
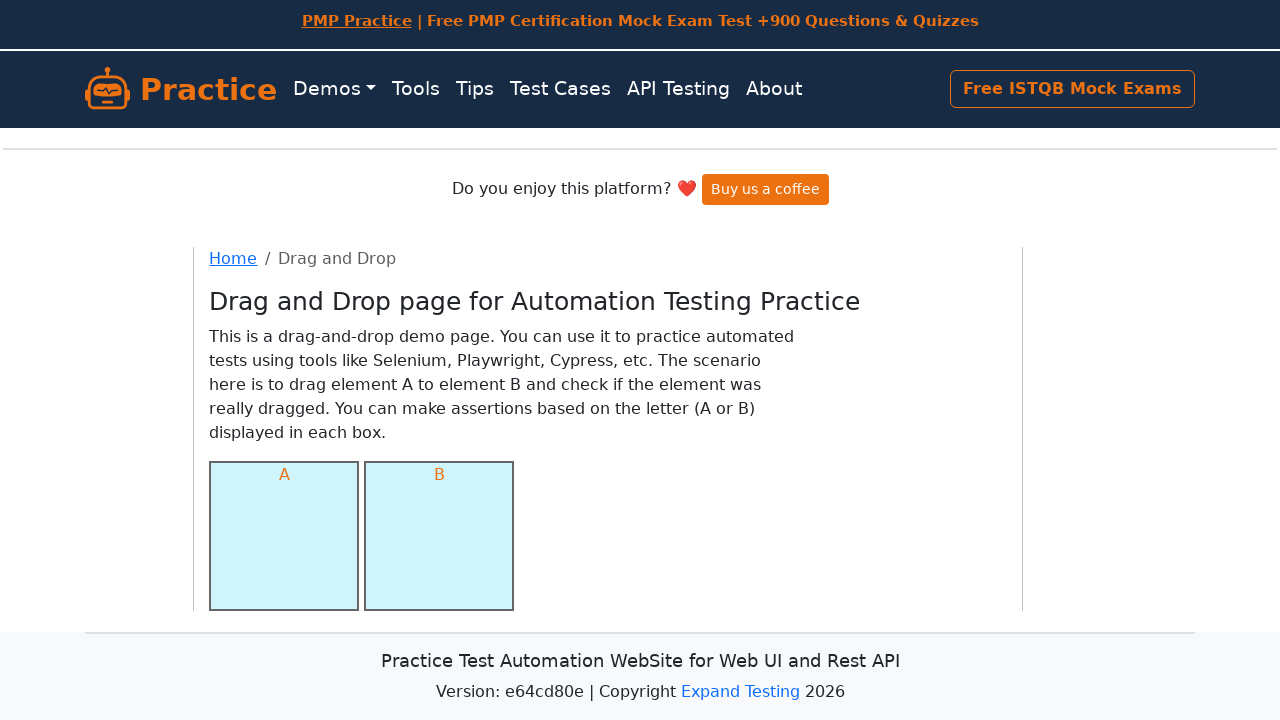

Dragged column A to column B - drag and drop action completed at (439, 536)
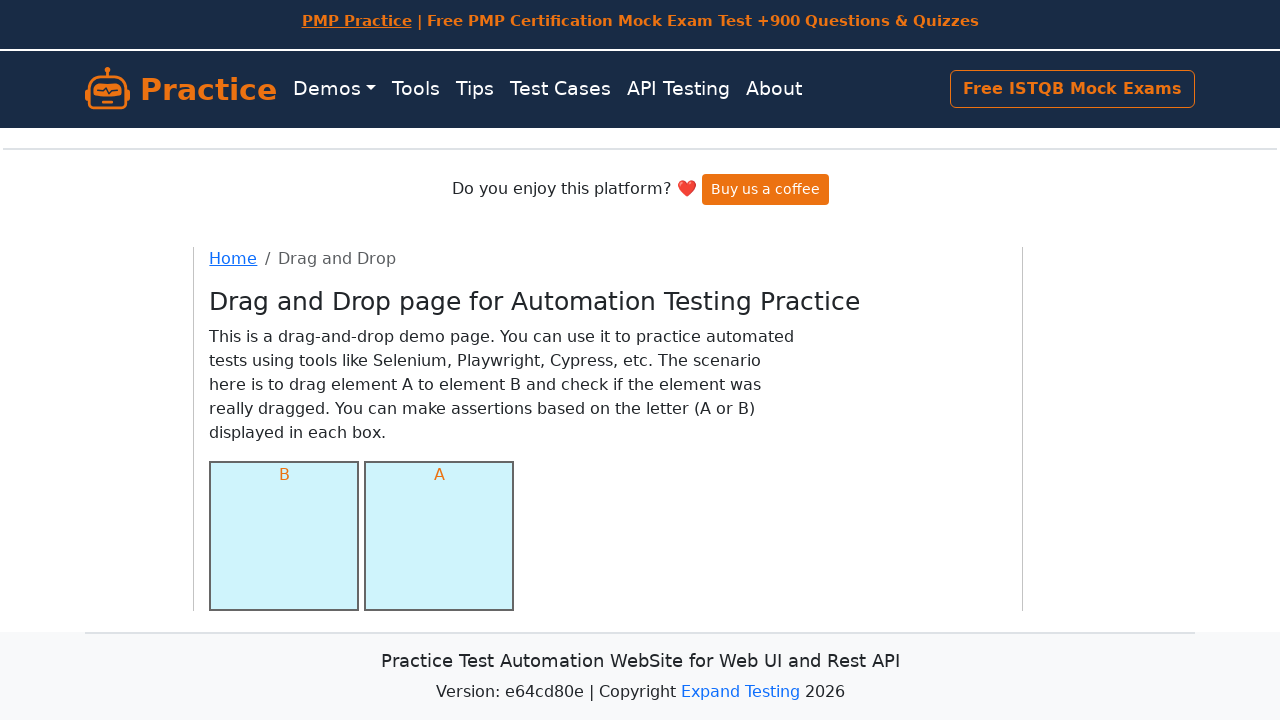

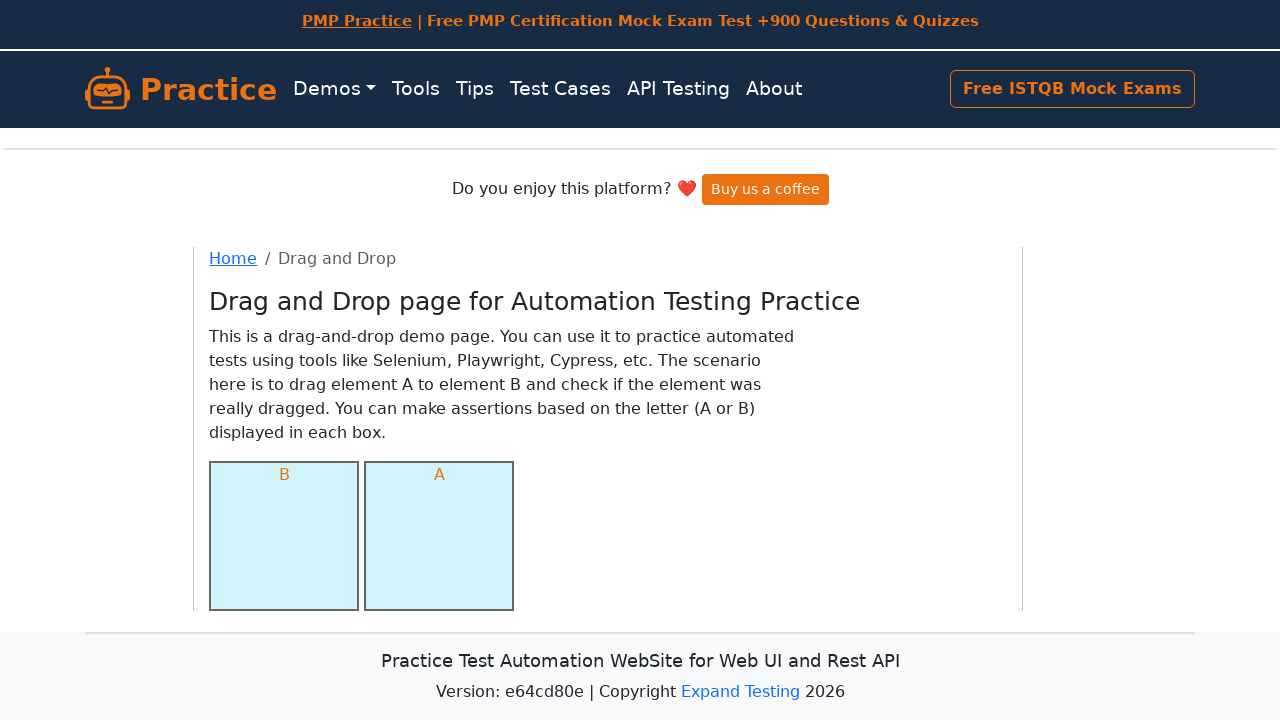